Tests window handle functionality by navigating to a Selenium tutorial page, clicking links that open new windows, closing the child windows, and returning focus to the main page.

Starting URL: https://www.toolsqa.com/selenium-webdriver/window-handle-in-selenium/

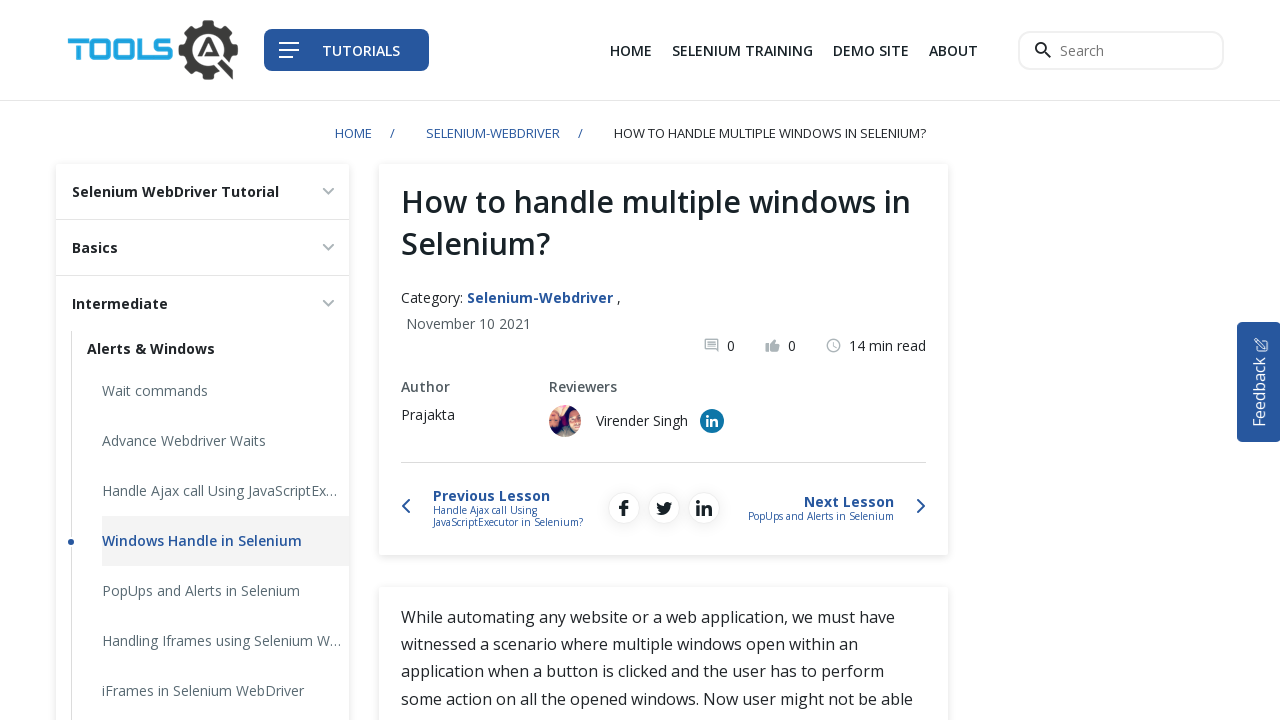

Navigated to Selenium window handle tutorial page and waited for DOM to load
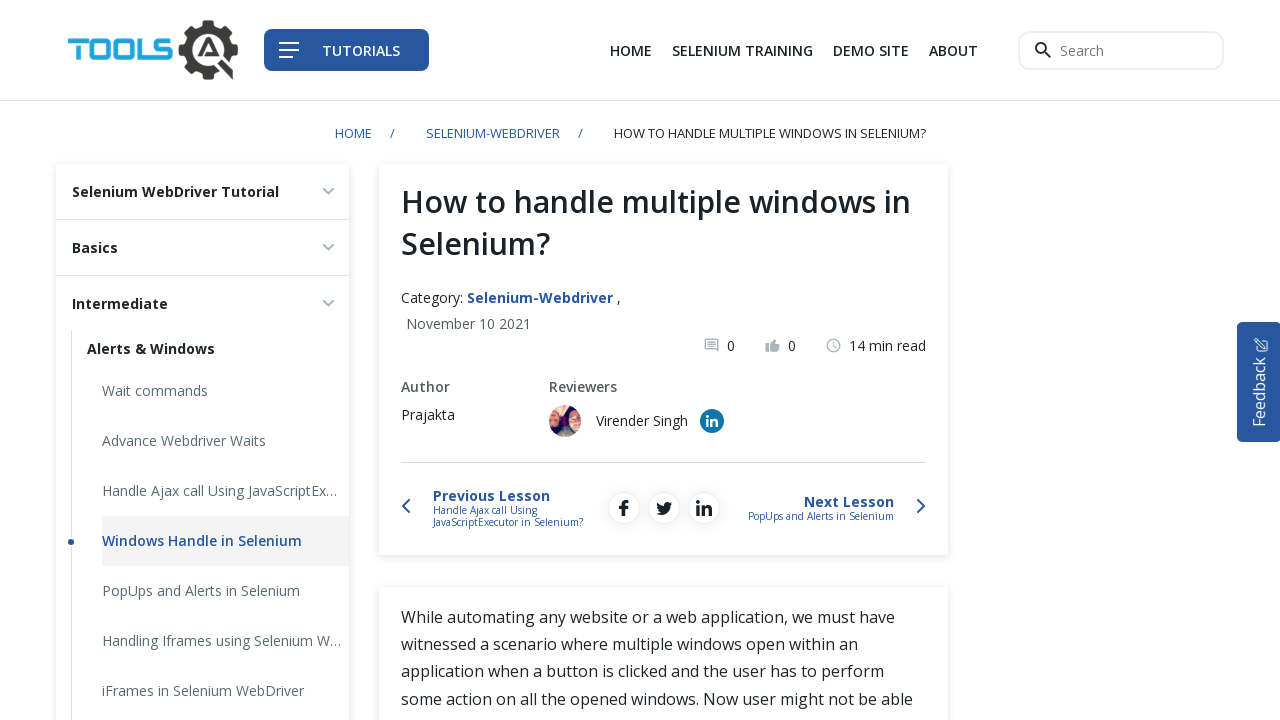

Clicked link with target='_blank' to open new window at (871, 50) on a[target='_blank']:first-of-type
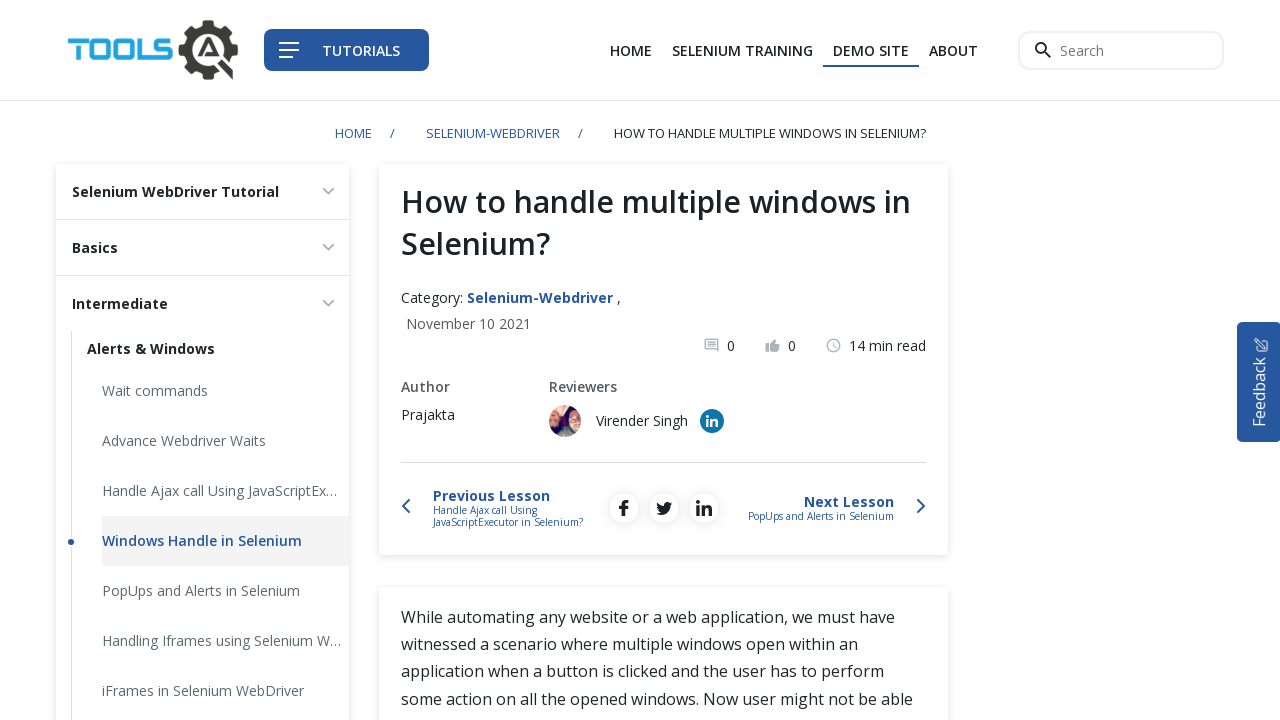

New window opened and loaded successfully
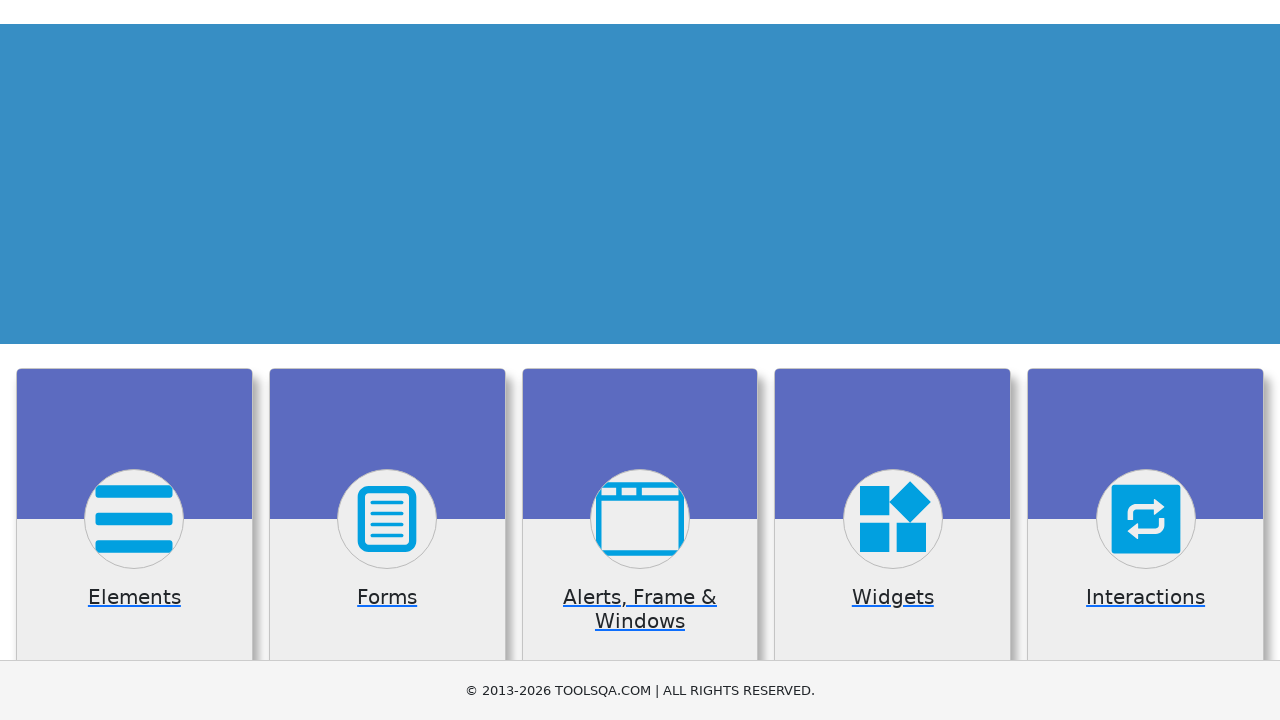

Closed the child window
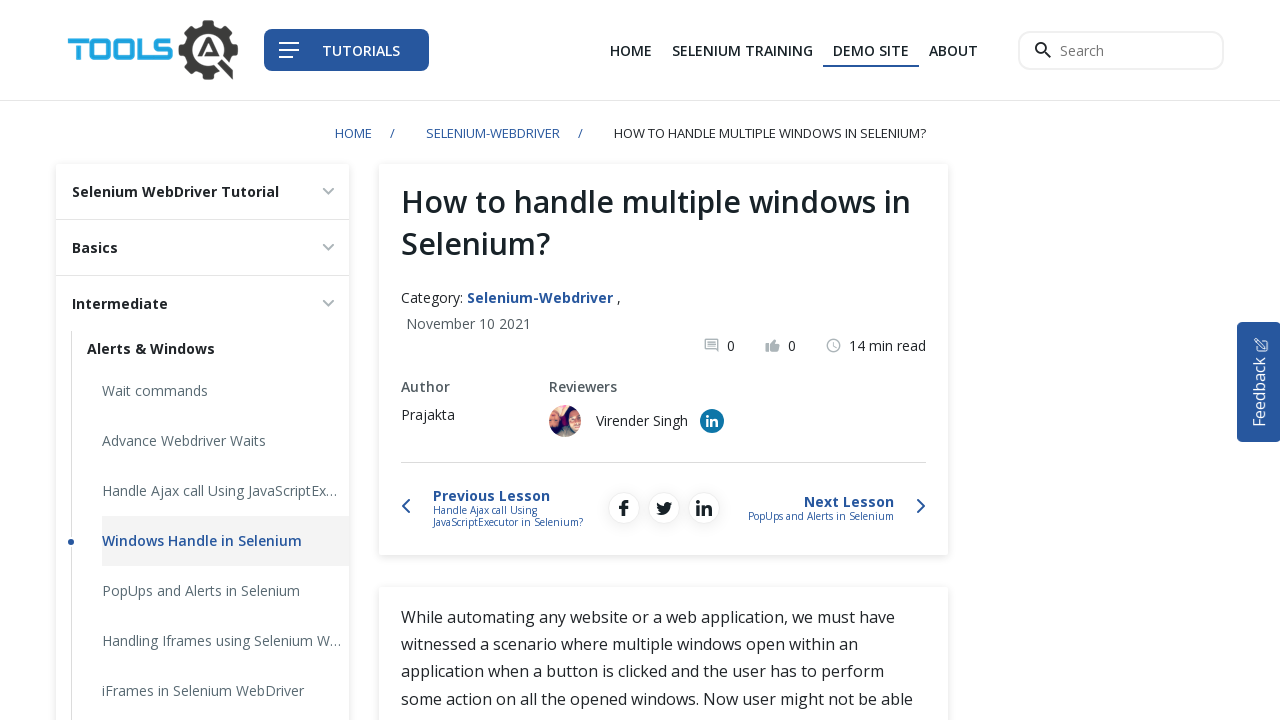

Verified main page is still accessible after closing child window
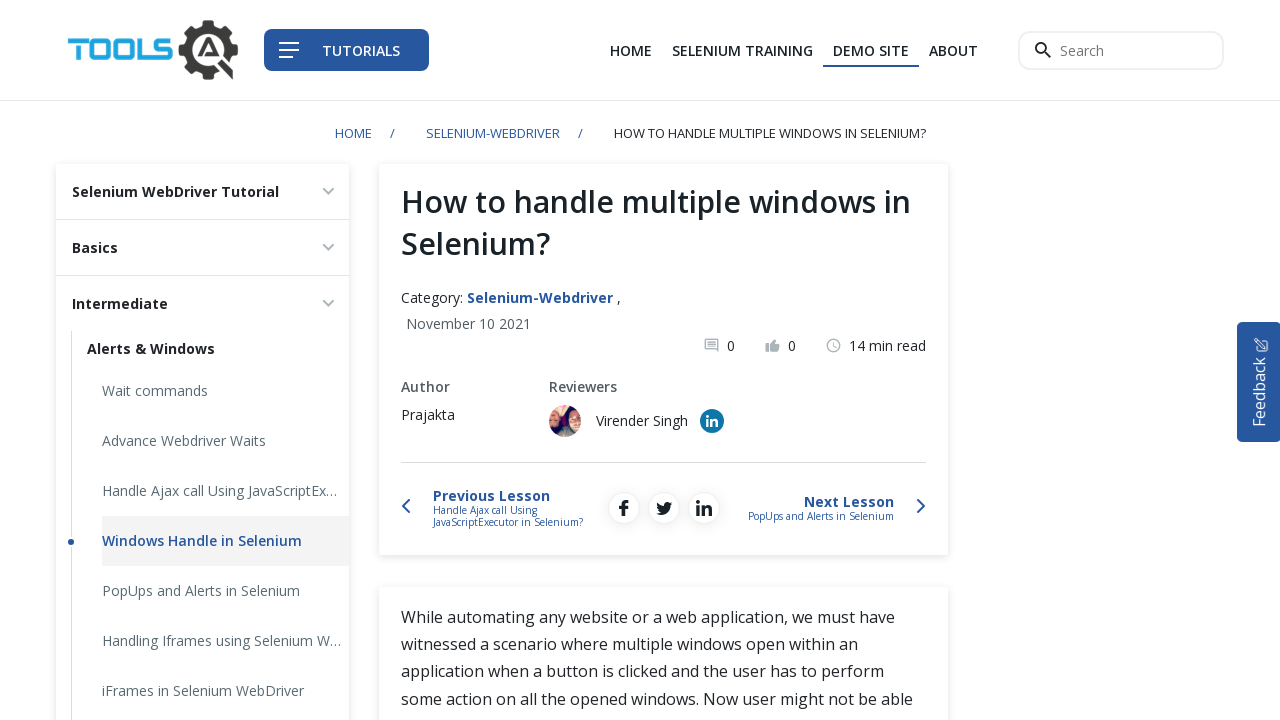

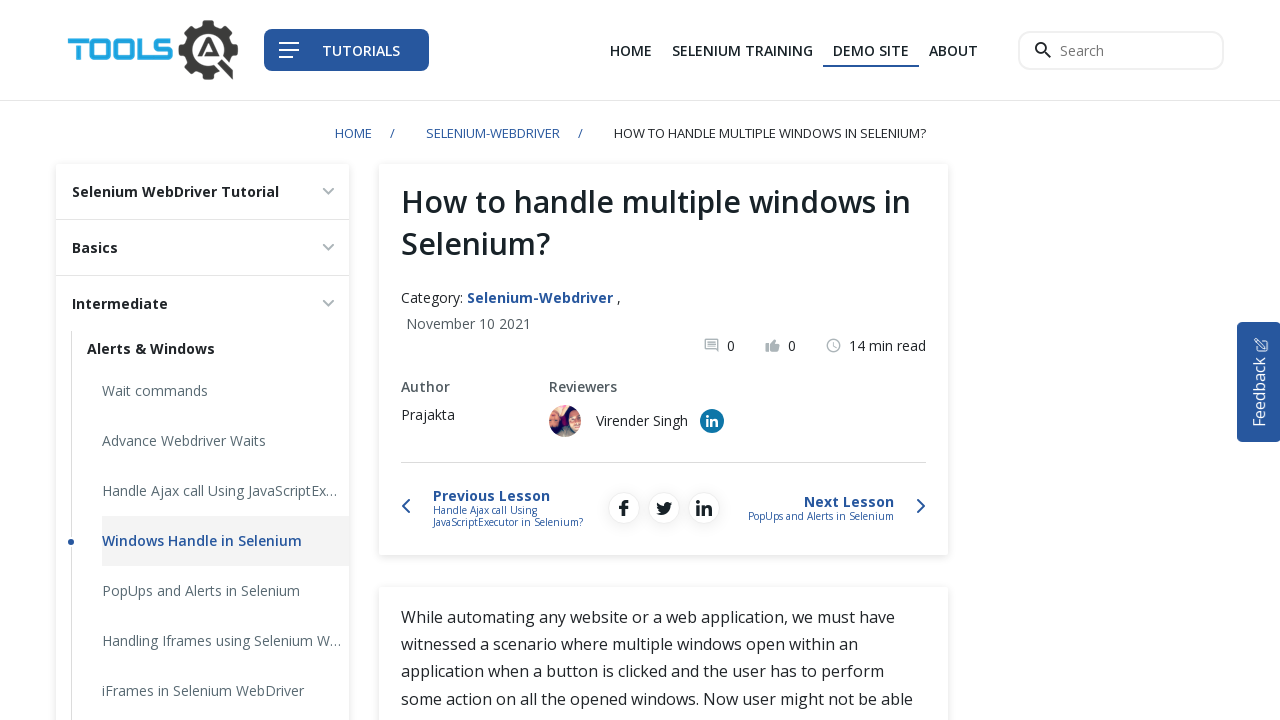